Tests password reset error handling by entering an incorrect username and verifying the error message displayed

Starting URL: https://login1.nextbasecrm.com/?forgot_password=yes

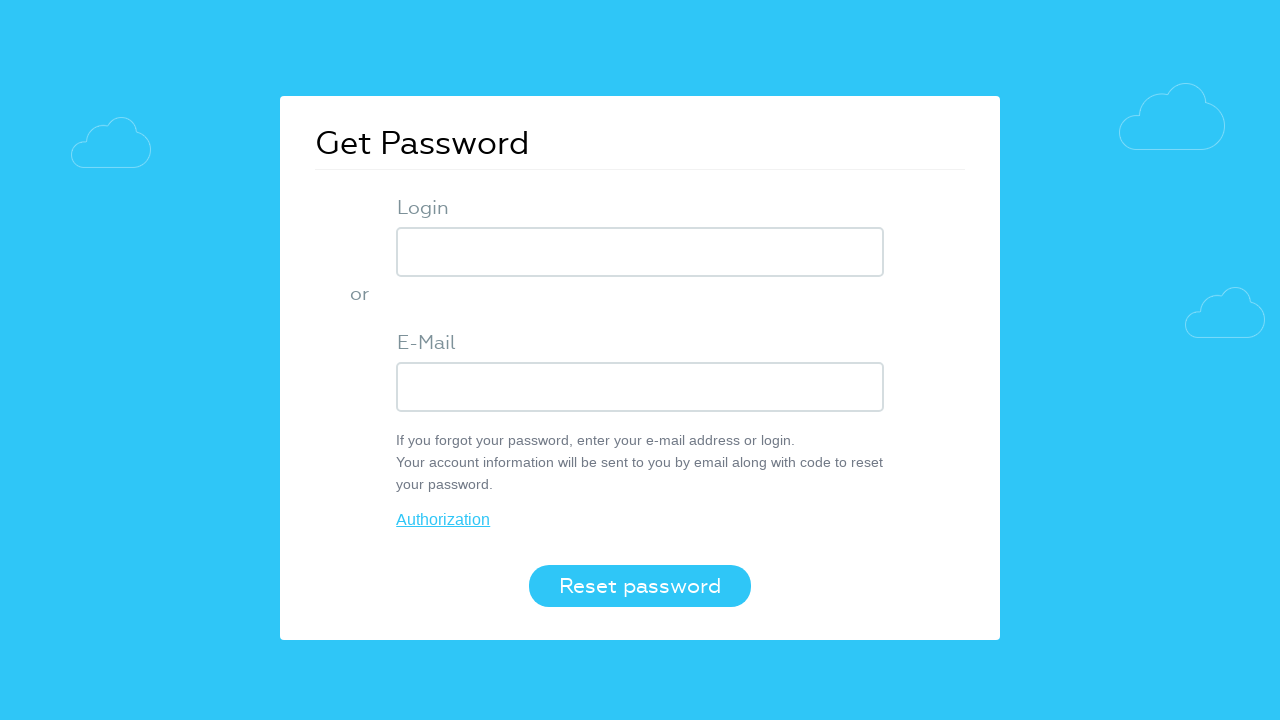

Filled username field with 'incorrect_user_test' on input[name='USER_LOGIN']
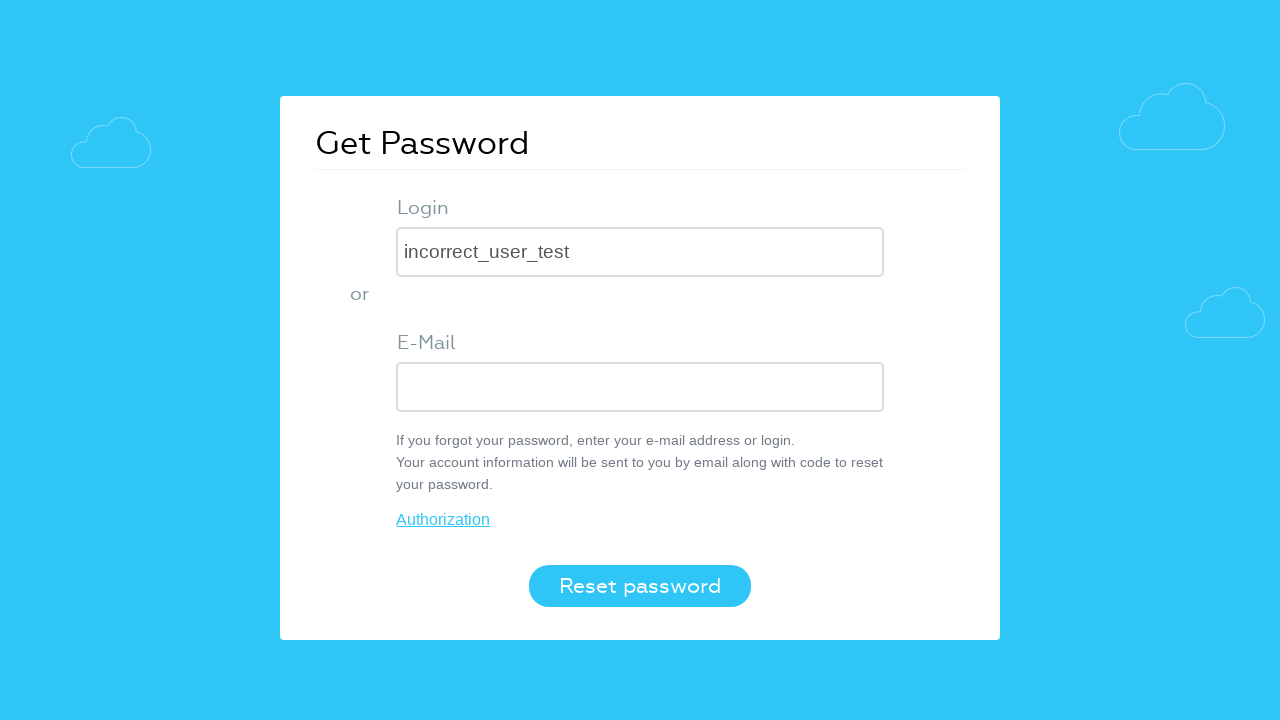

Clicked Reset password button at (640, 586) on button.login-btn
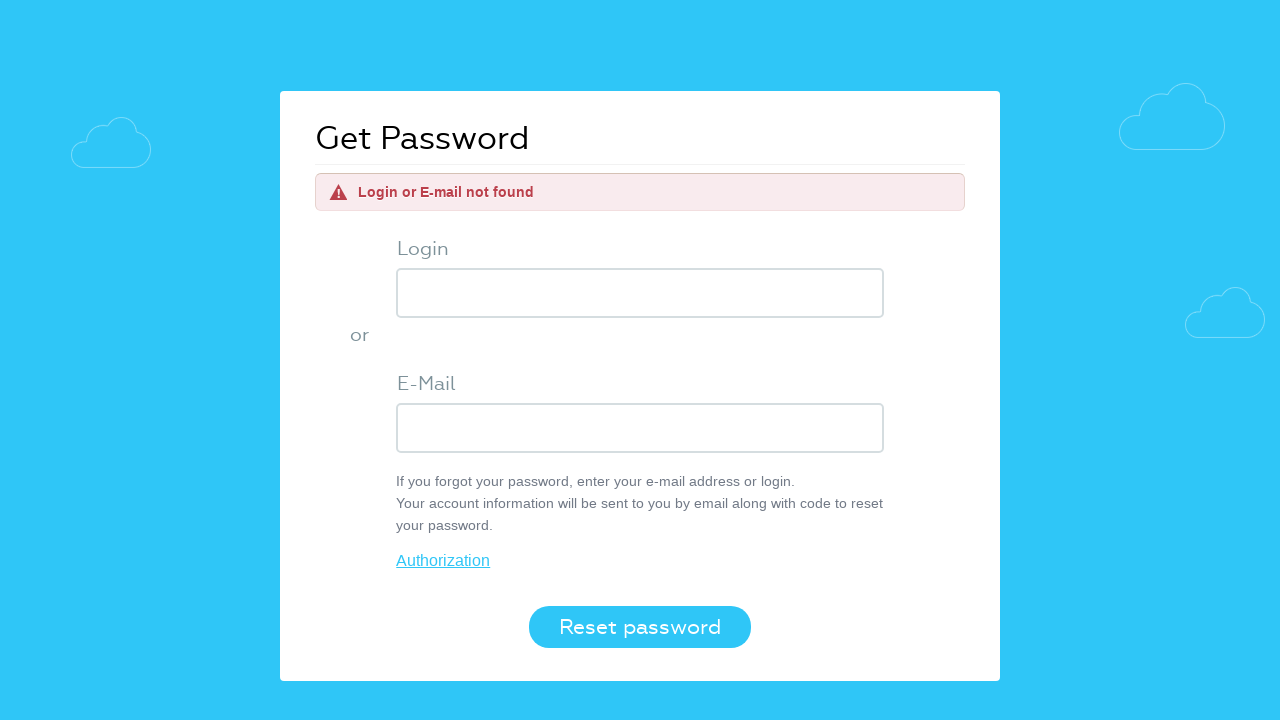

Error message element appeared
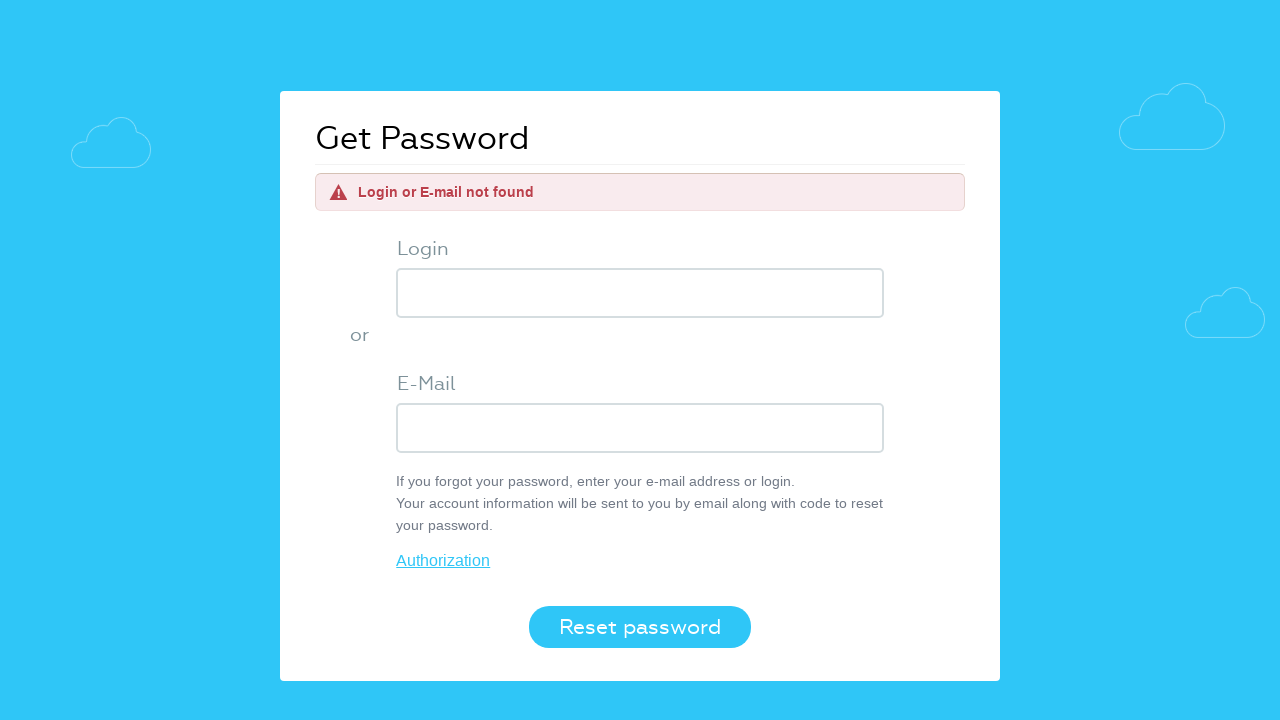

Verified error message displays 'Login or E-mail not found'
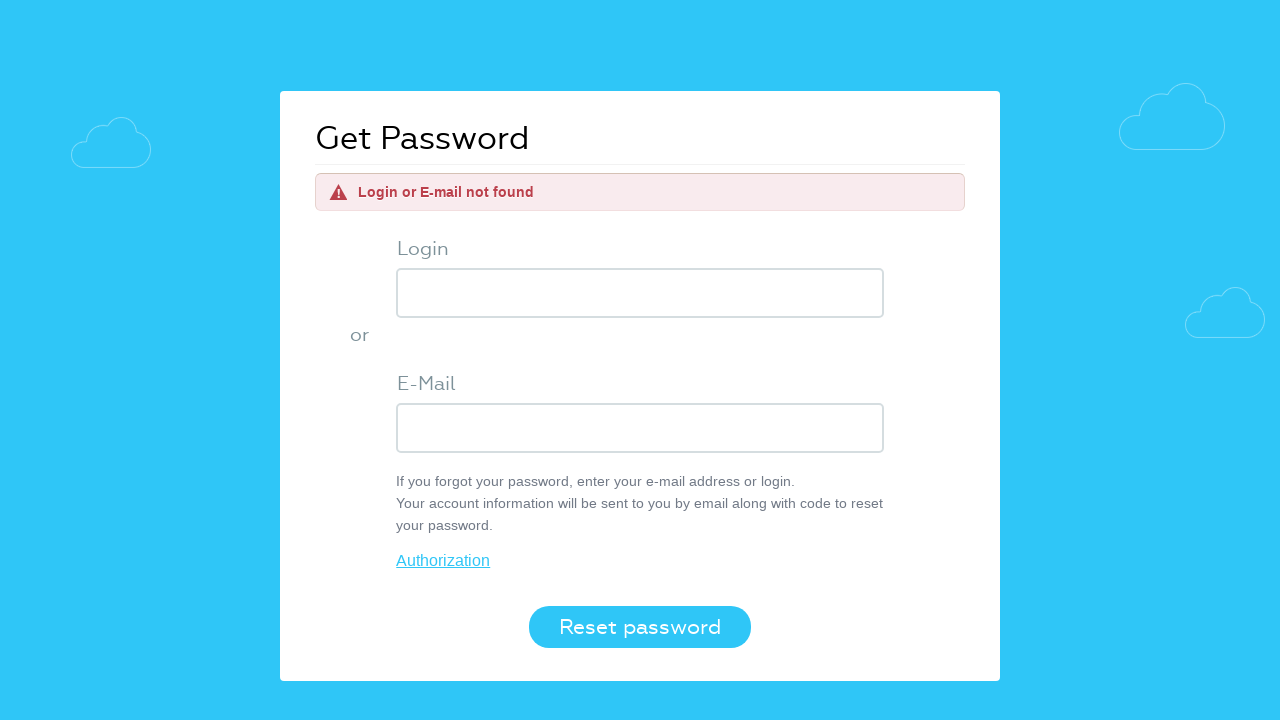

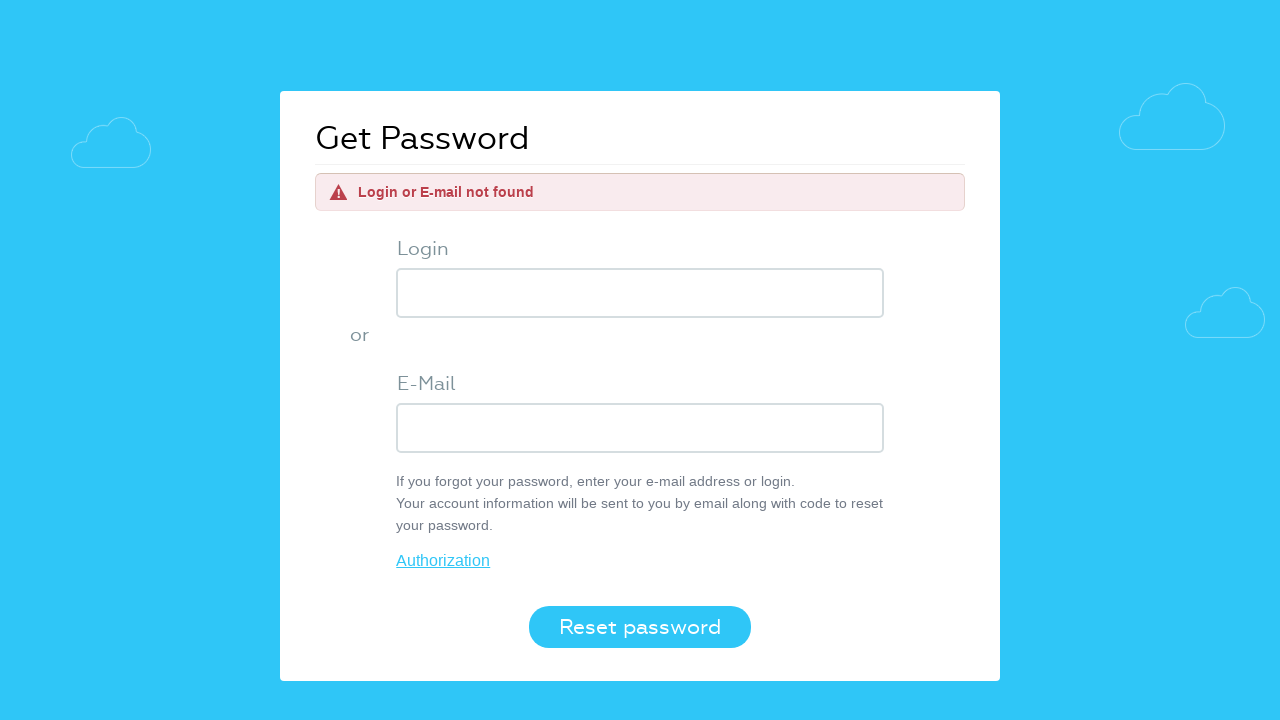